Tests dynamic form controls by clicking a button to enable an input field and then entering text into it

Starting URL: https://the-internet.herokuapp.com/dynamic_controls

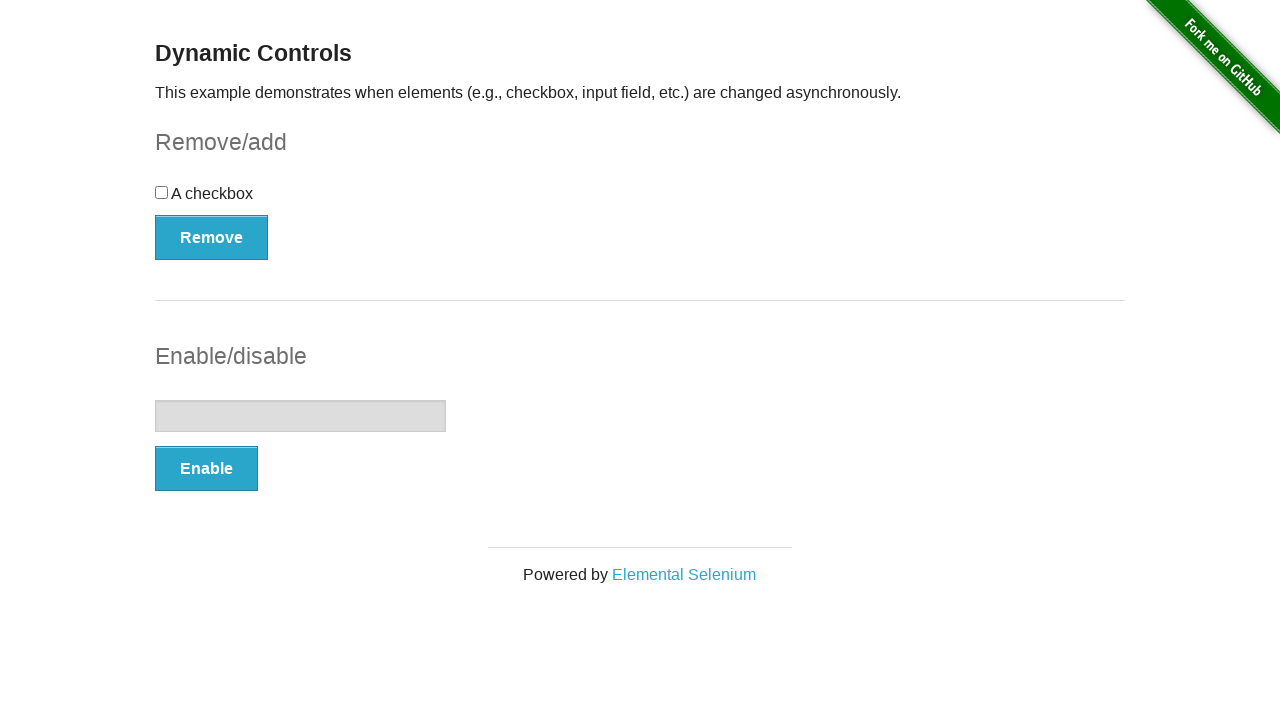

Clicked button to enable input field at (206, 469) on xpath=//form[@id='input-example']/button
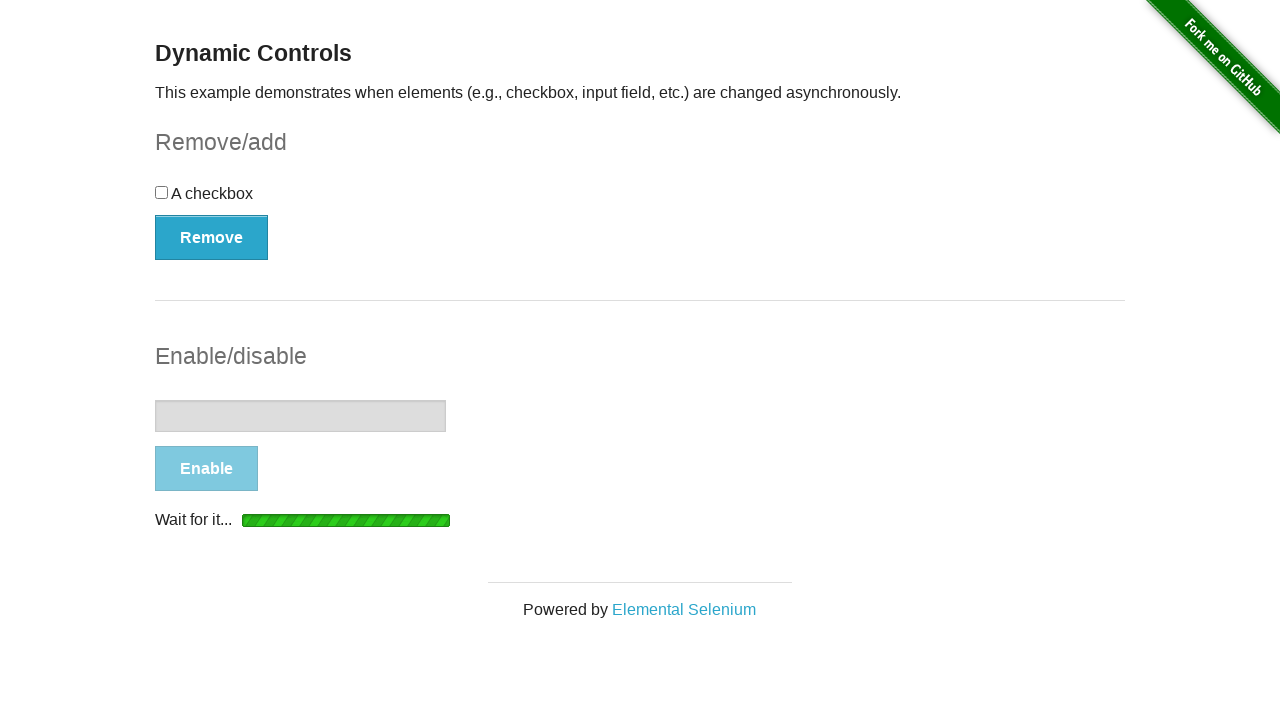

Input field became visible and enabled
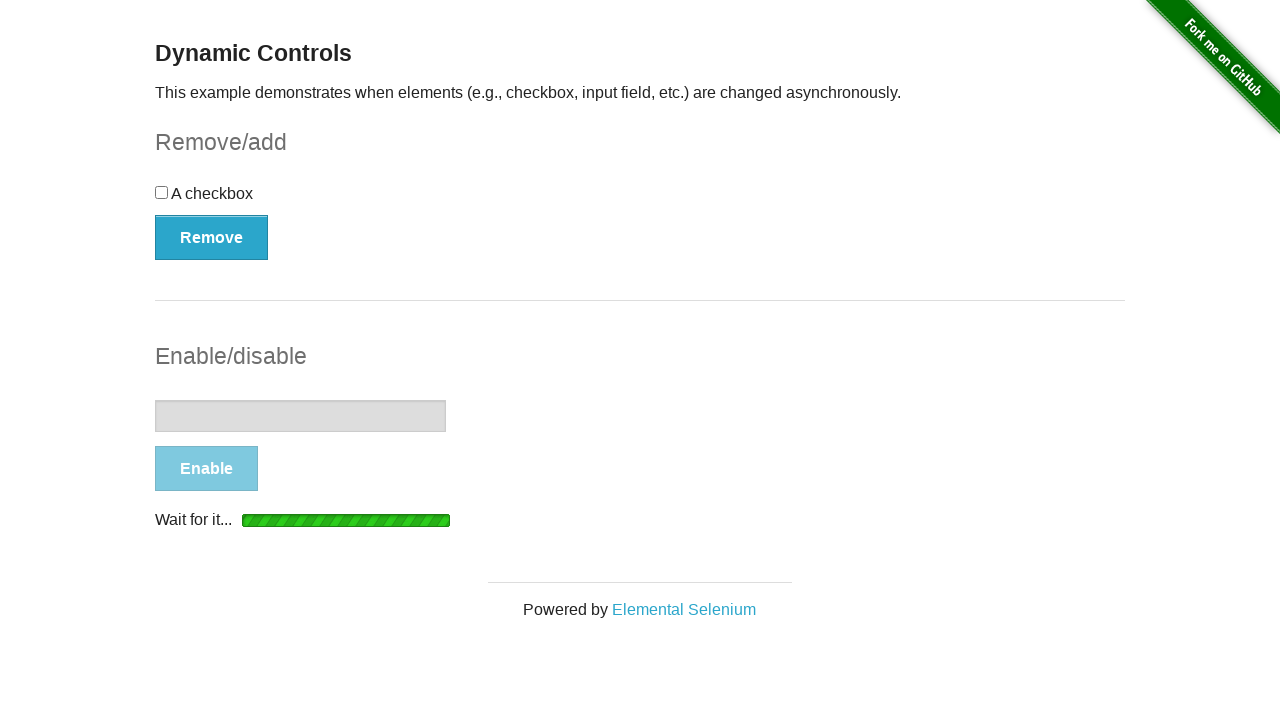

Entered 'Hello' into the input field on //form[@id='input-example']/input
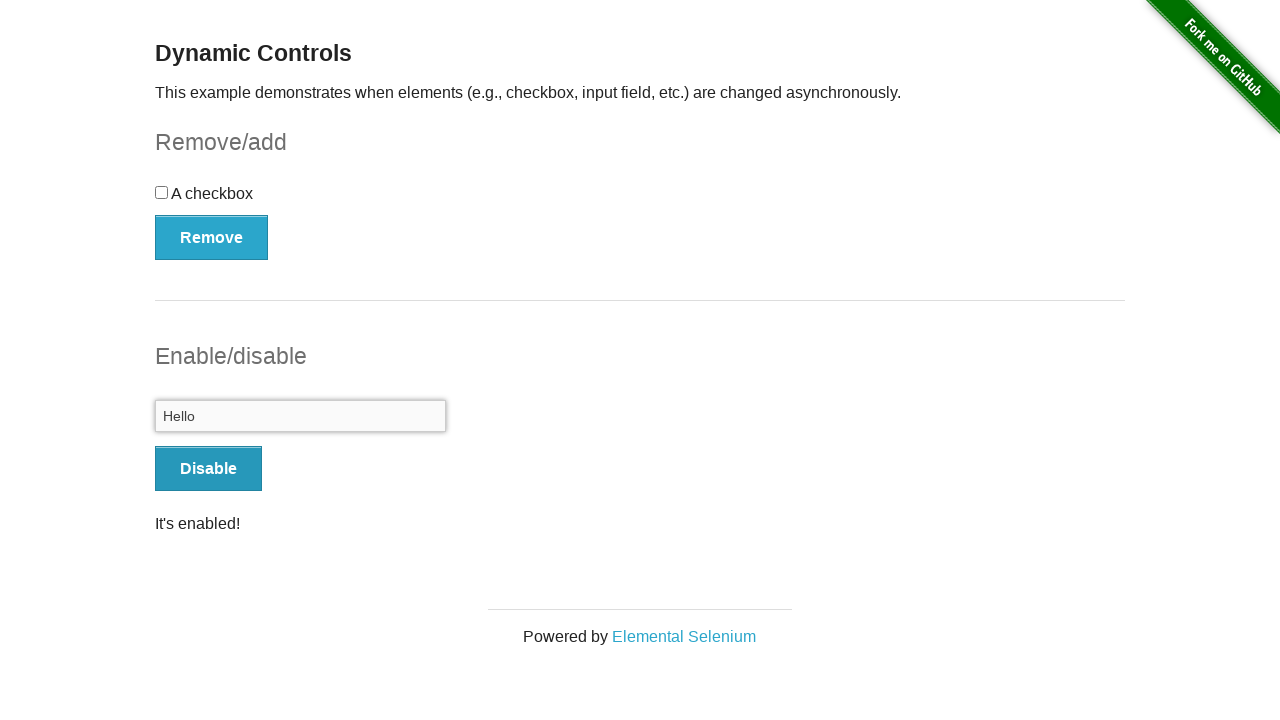

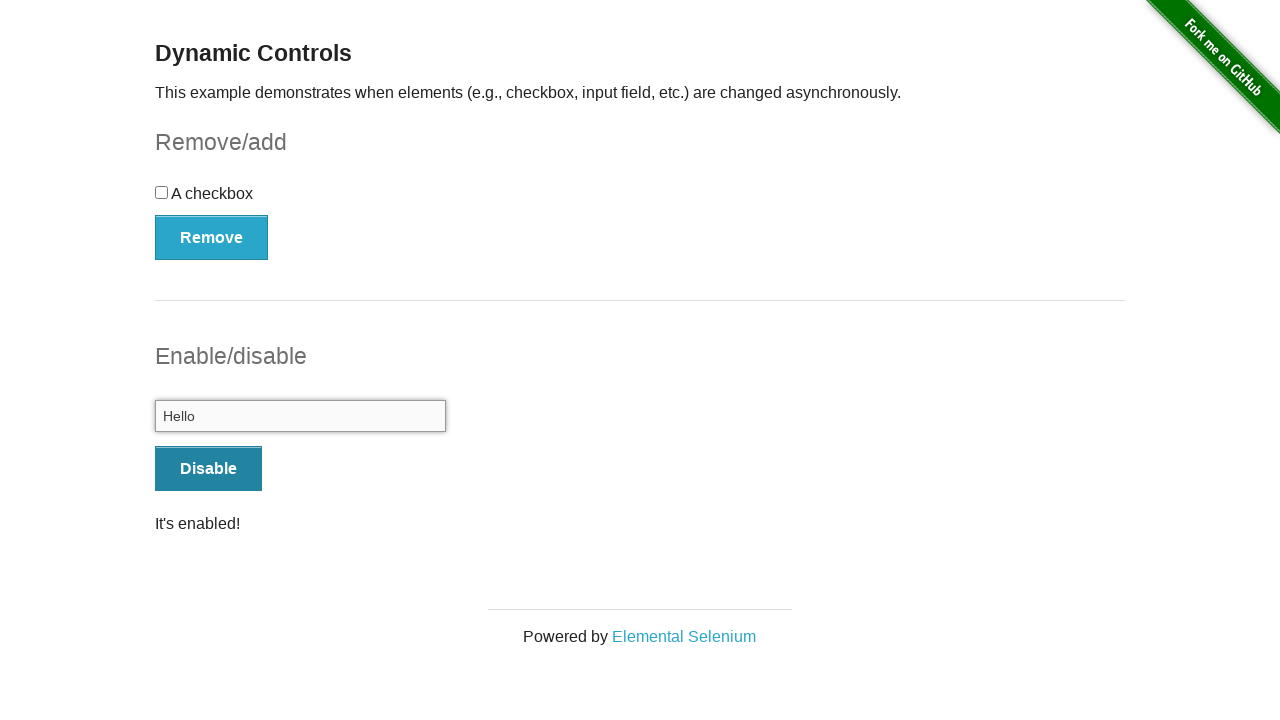